Tests radio button functionality by verifying radio buttons are displayed, can be clicked and selected, and are enabled

Starting URL: https://formy-project.herokuapp.com/radiobutton

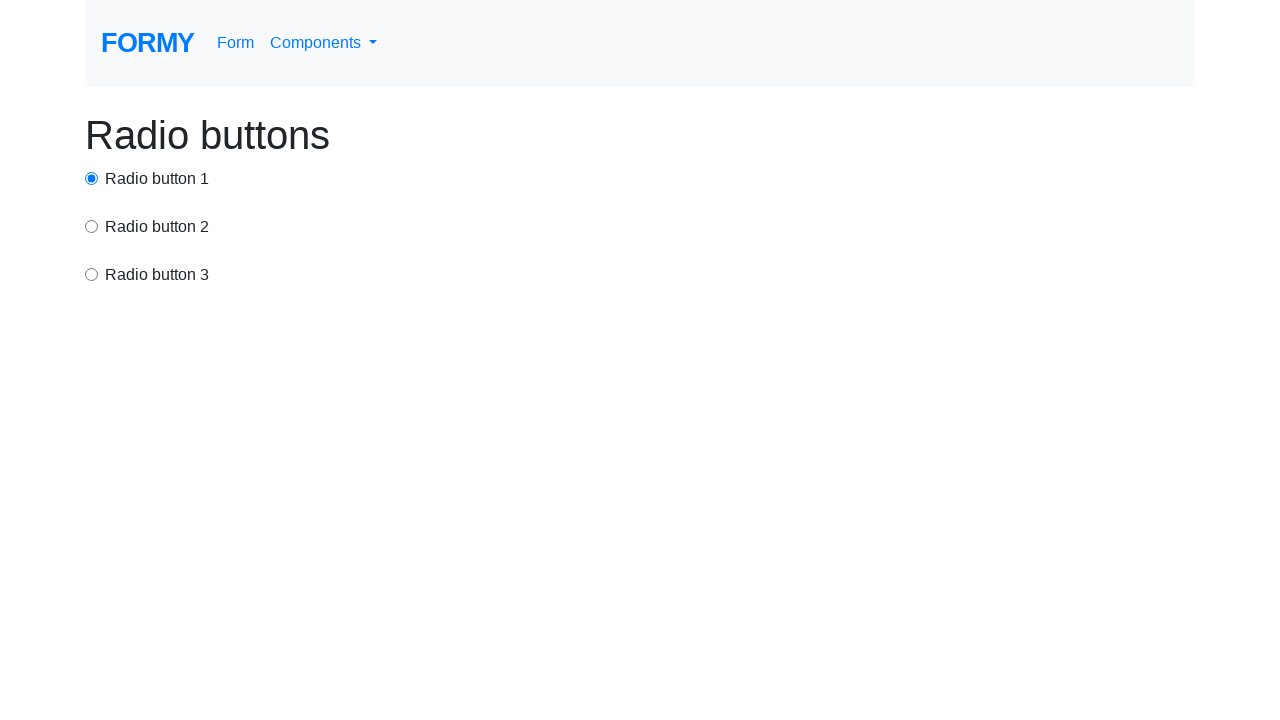

Located Radio Button 1 by ID
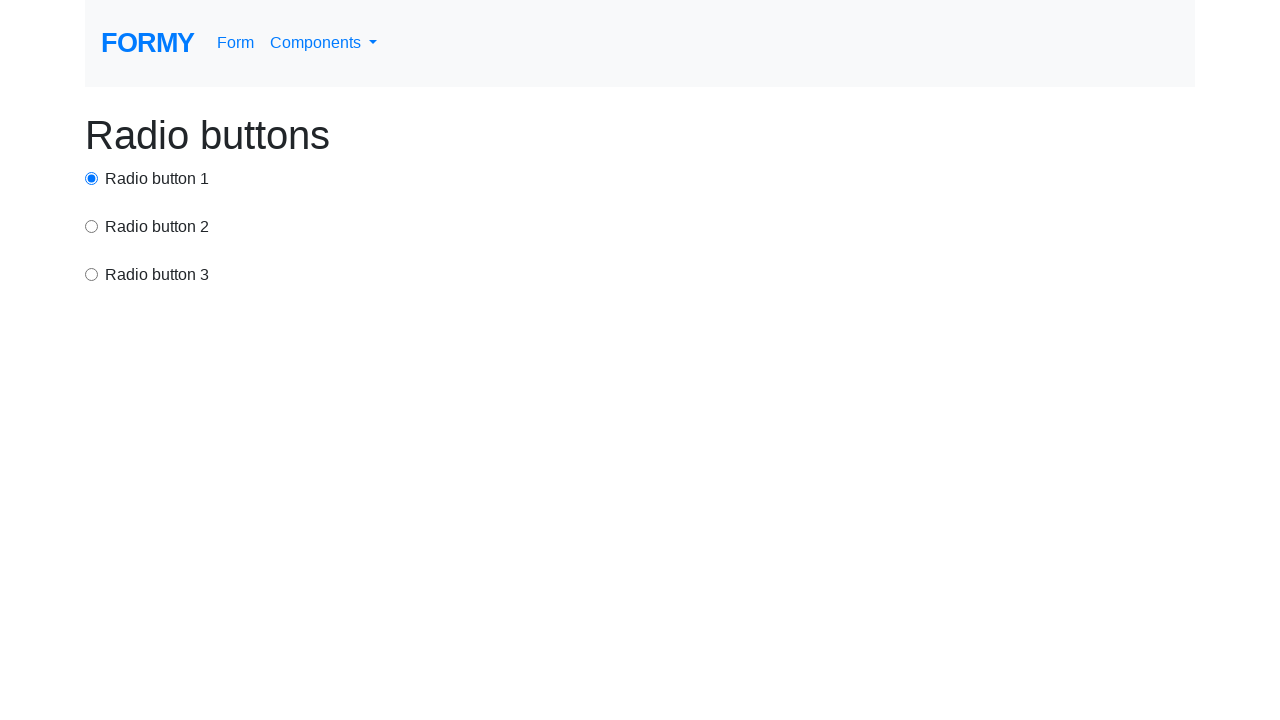

Verified Radio Button 1 is visible
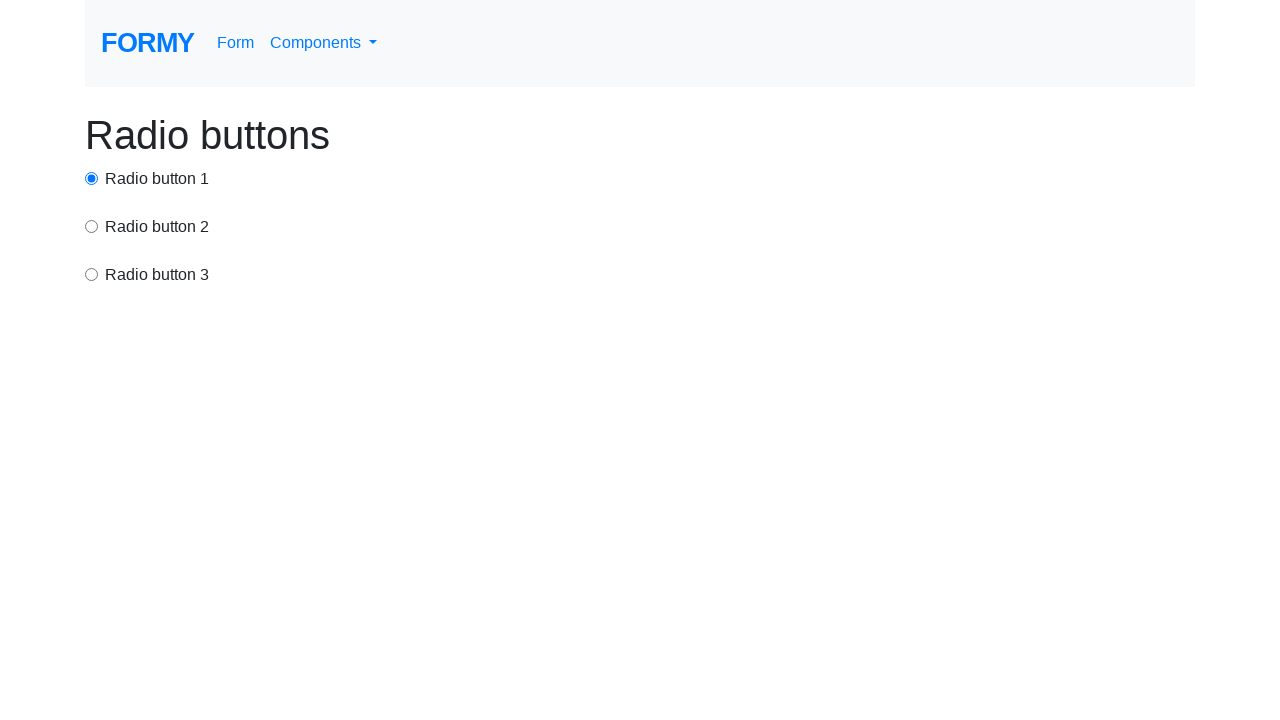

Located Radio Button 2 by name attribute
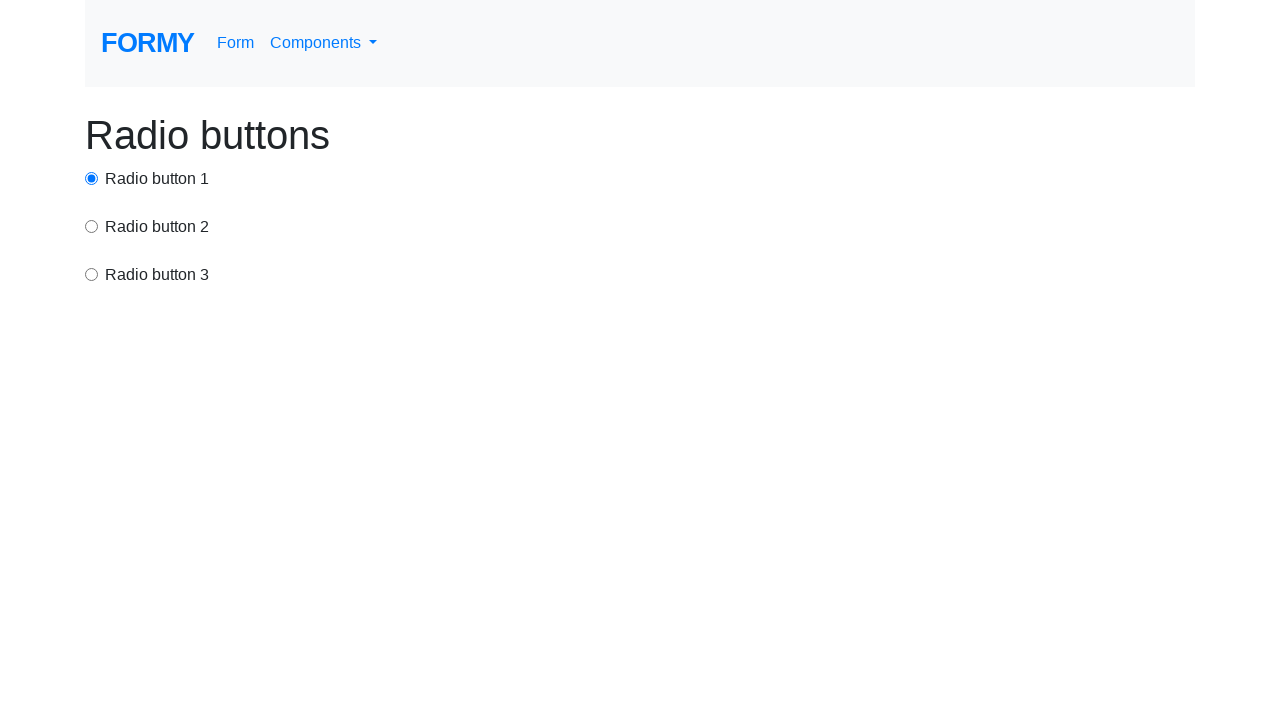

Clicked Radio Button 2 at (92, 178) on input[name='exampleRadios'] >> nth=0
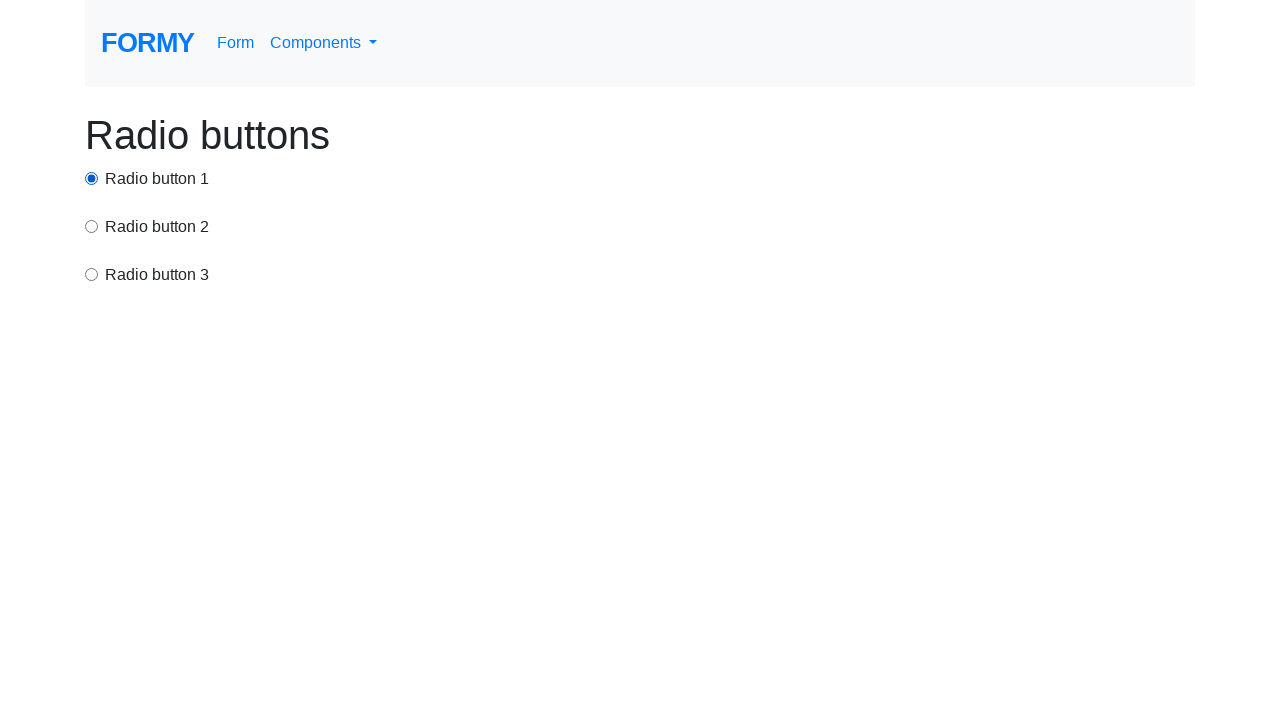

Verified Radio Button 2 is selected/checked
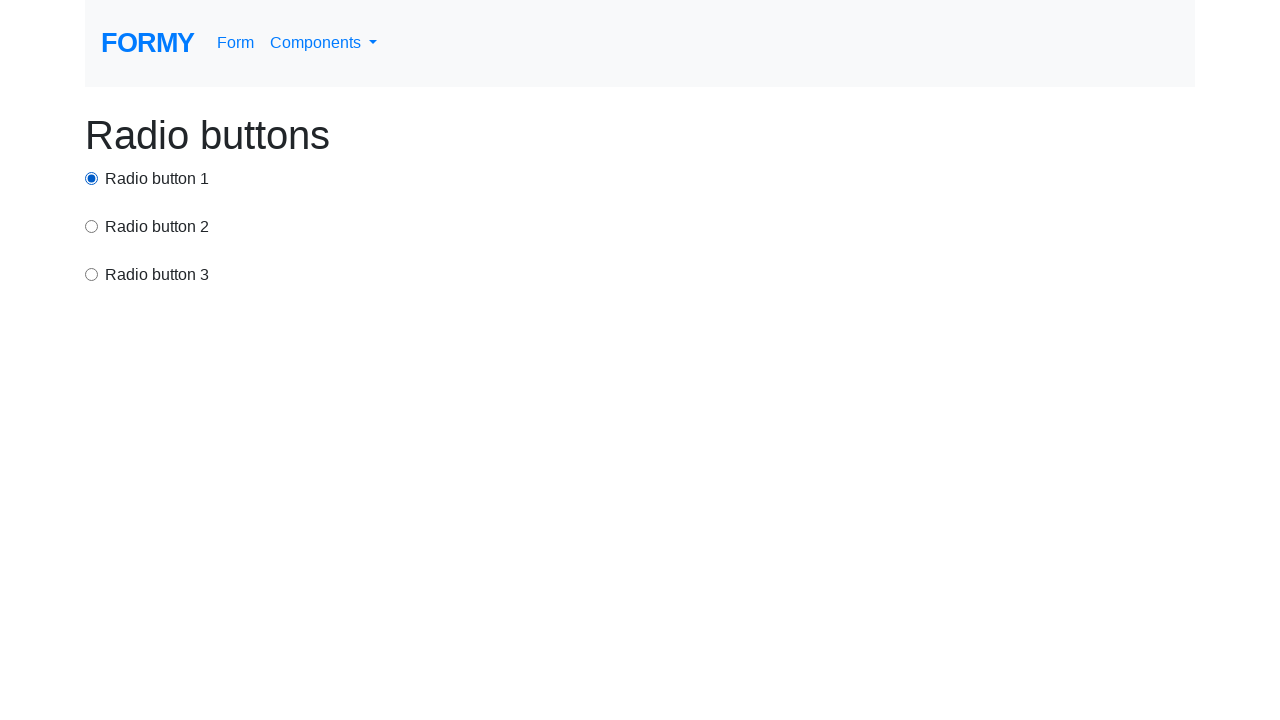

Located Radio Button 3 by form-check-input class
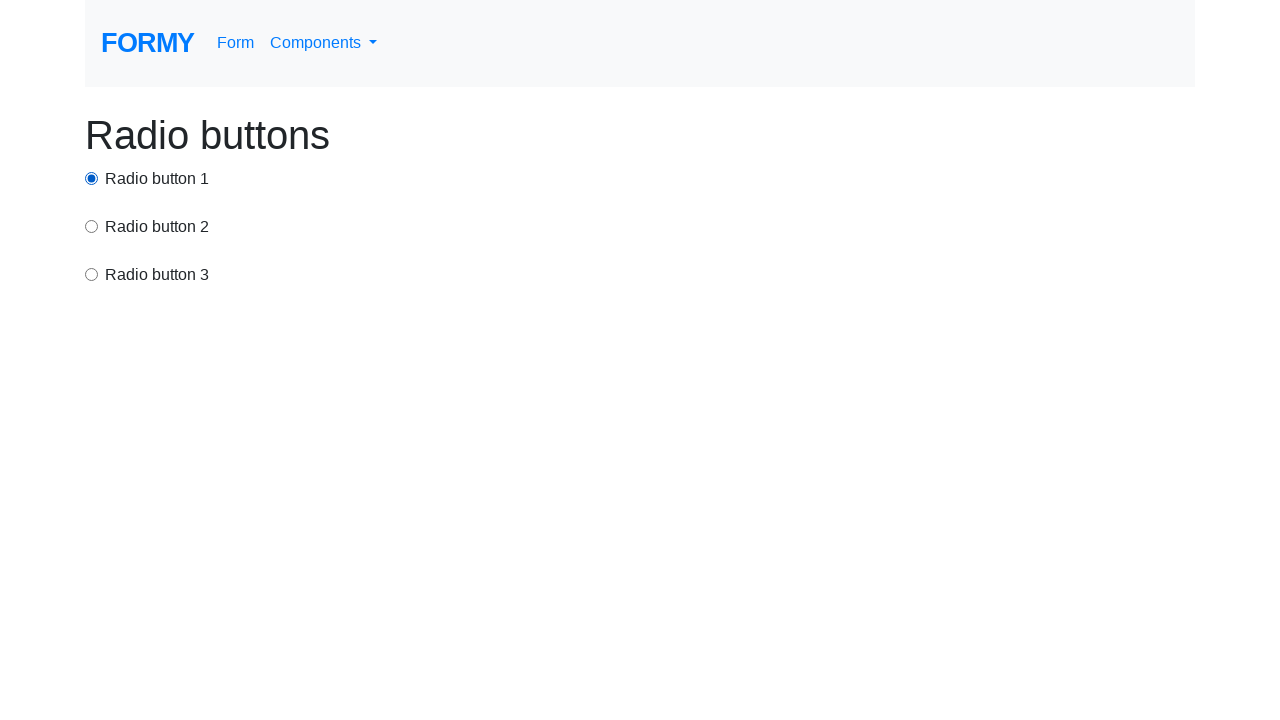

Verified Radio Button 3 is enabled
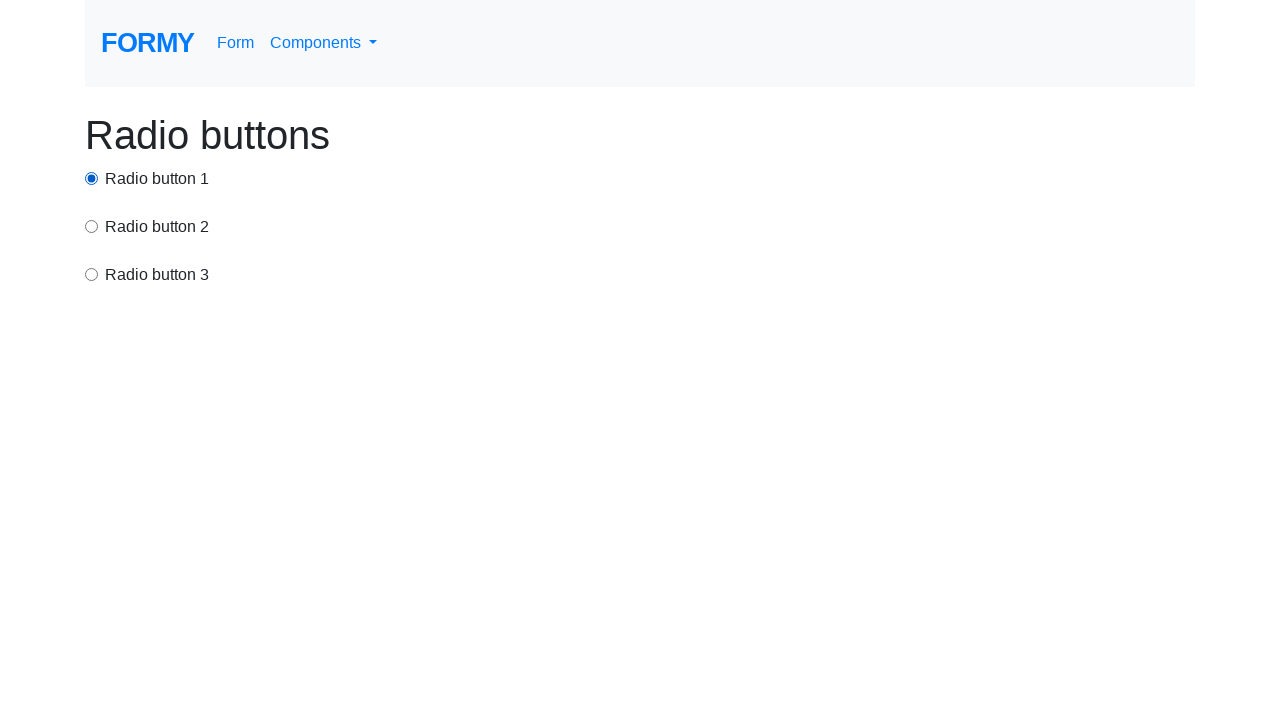

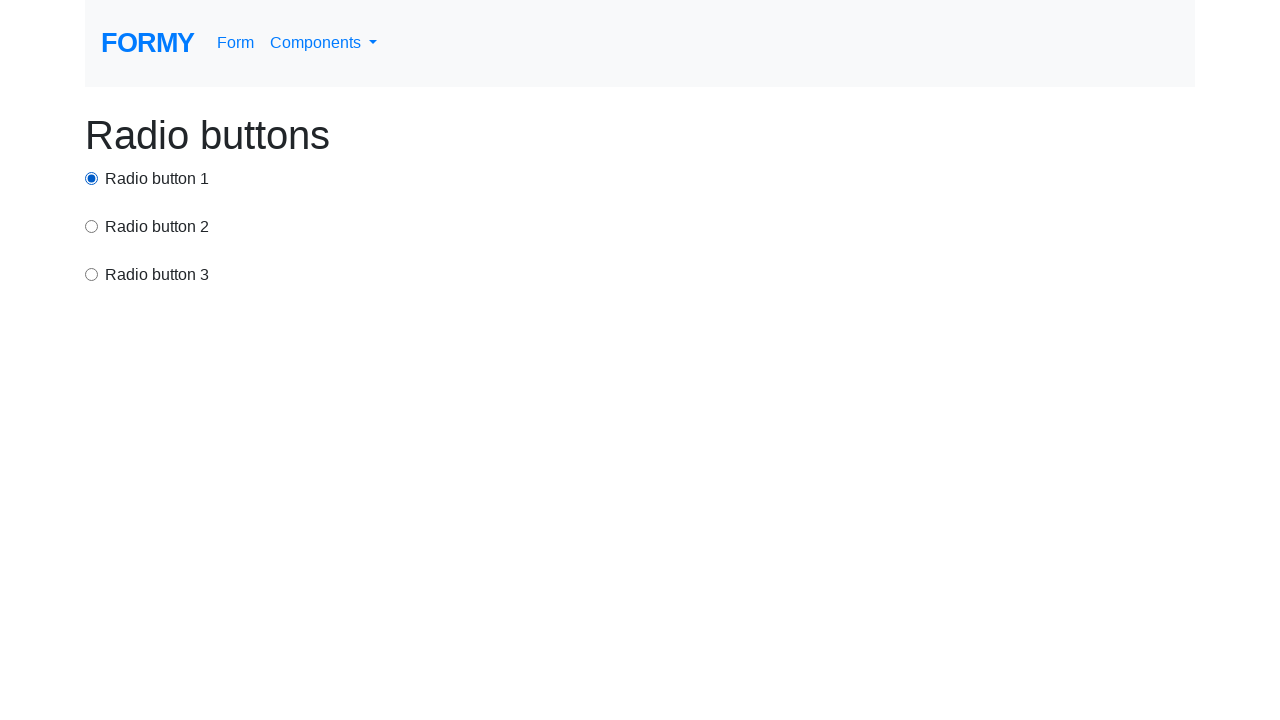